Tests login form validation by attempting login with different combinations of valid/invalid username and password

Starting URL: https://www.saucedemo.com/

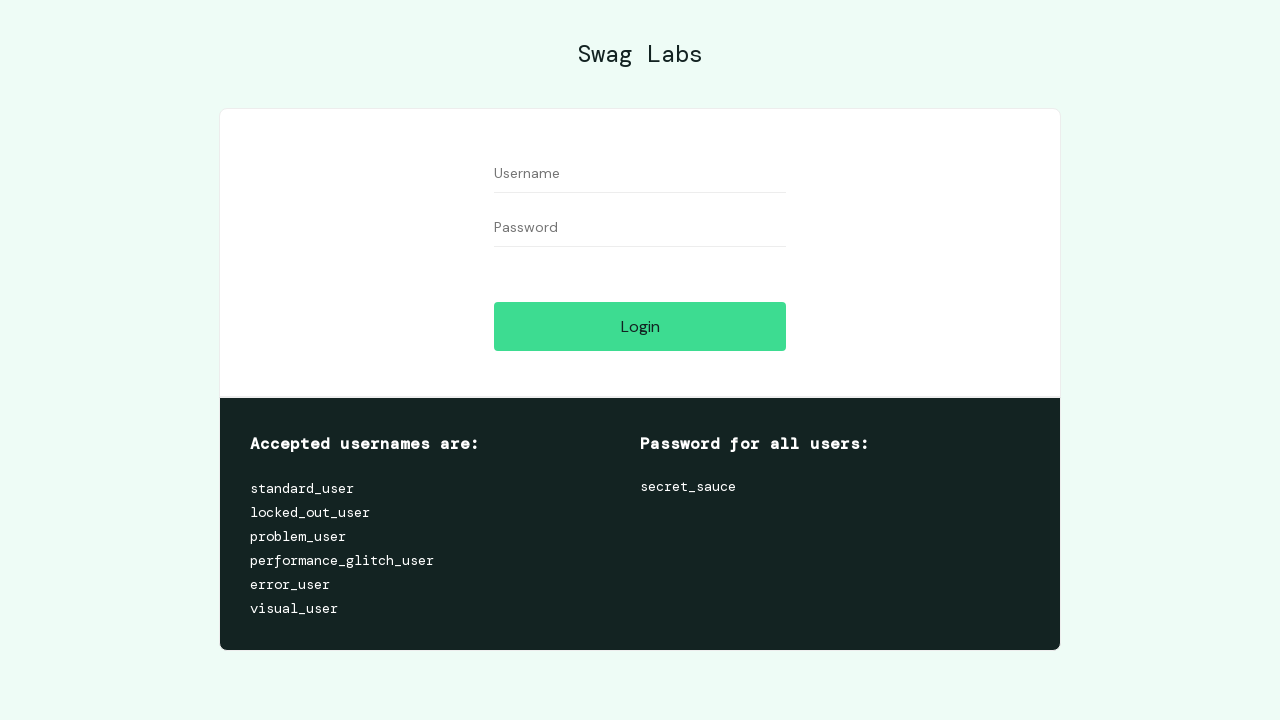

Filled username field with empty string on #user-name
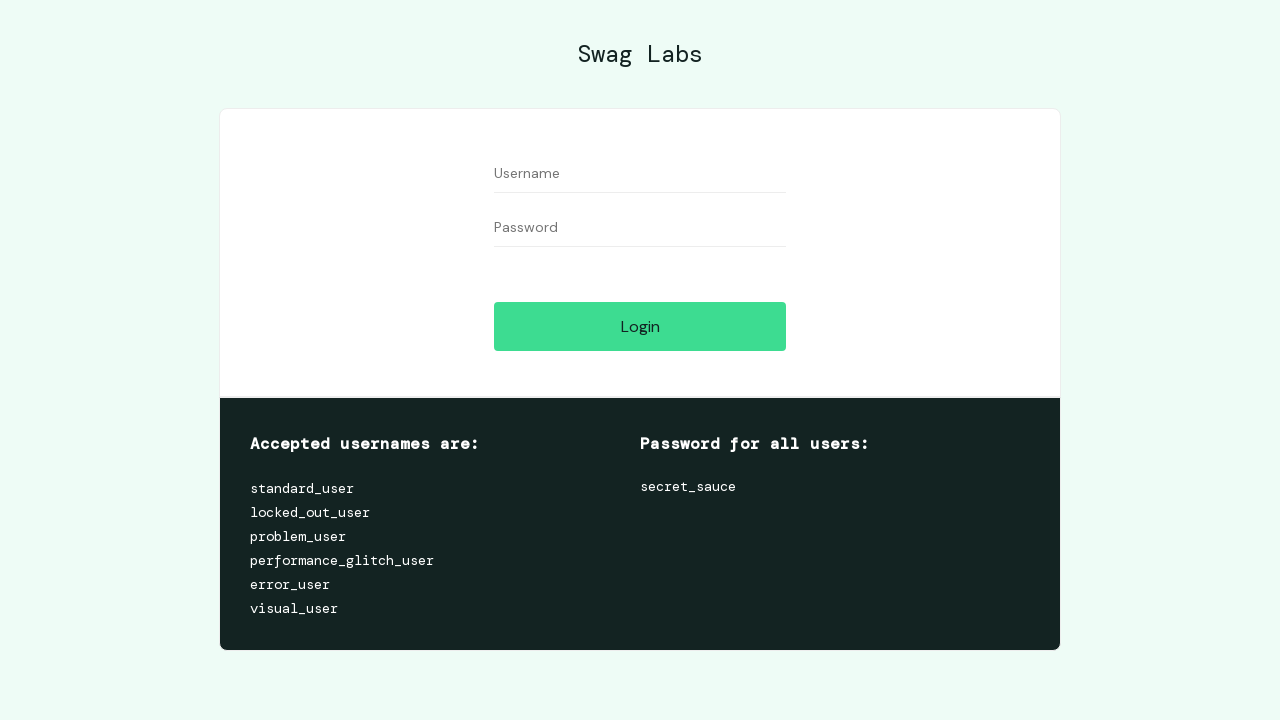

Filled password field with empty string on #password
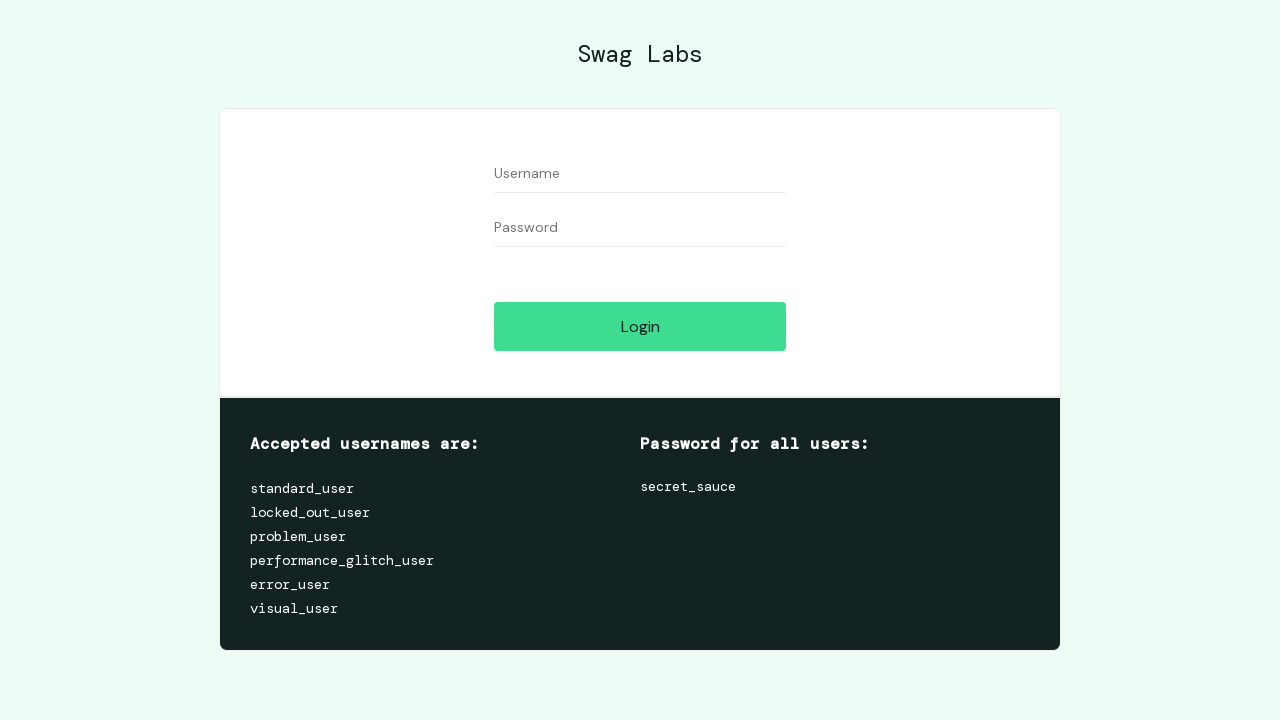

Clicked login button with blank credentials at (640, 326) on #login-button
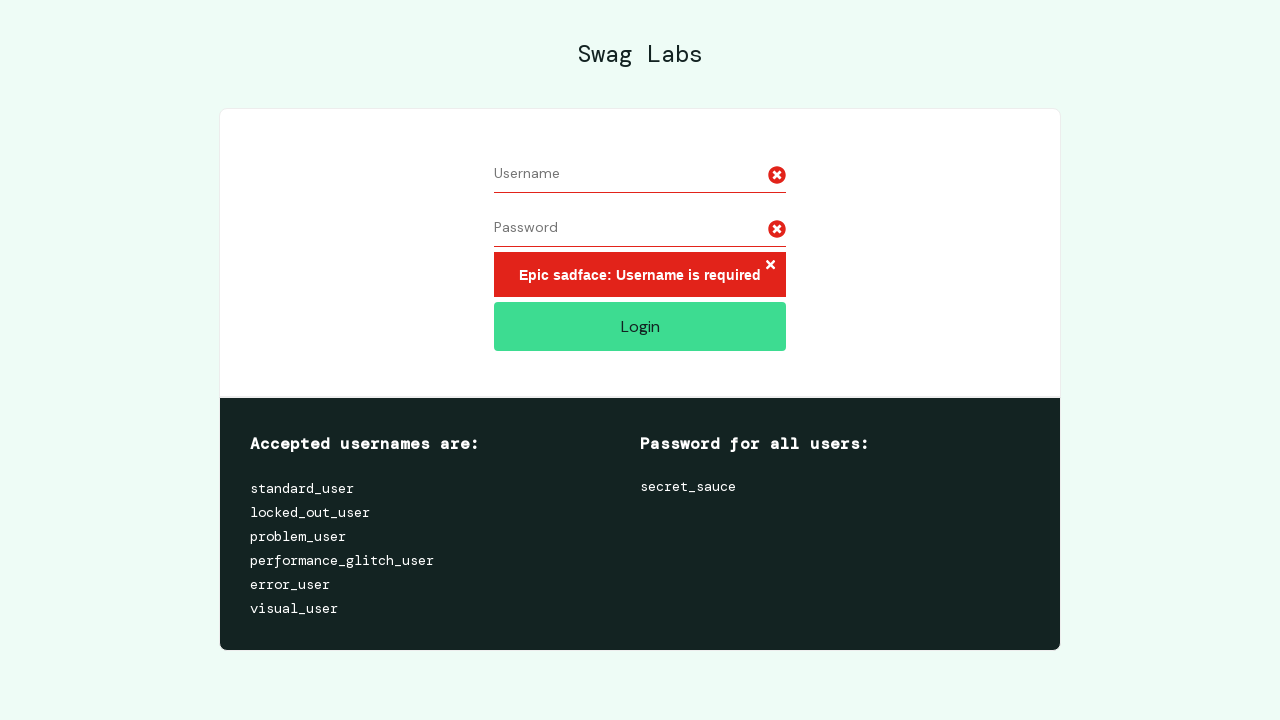

Error message displayed for blank credentials
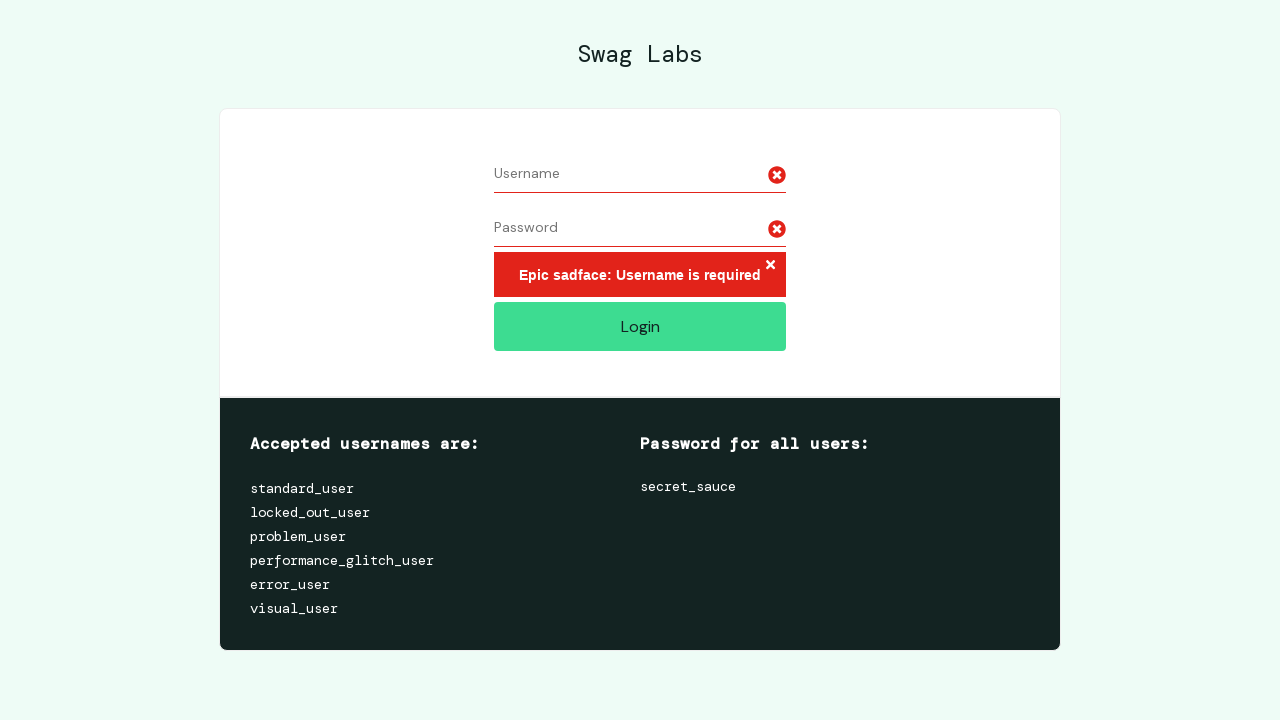

Reloaded page to clear fields for next test
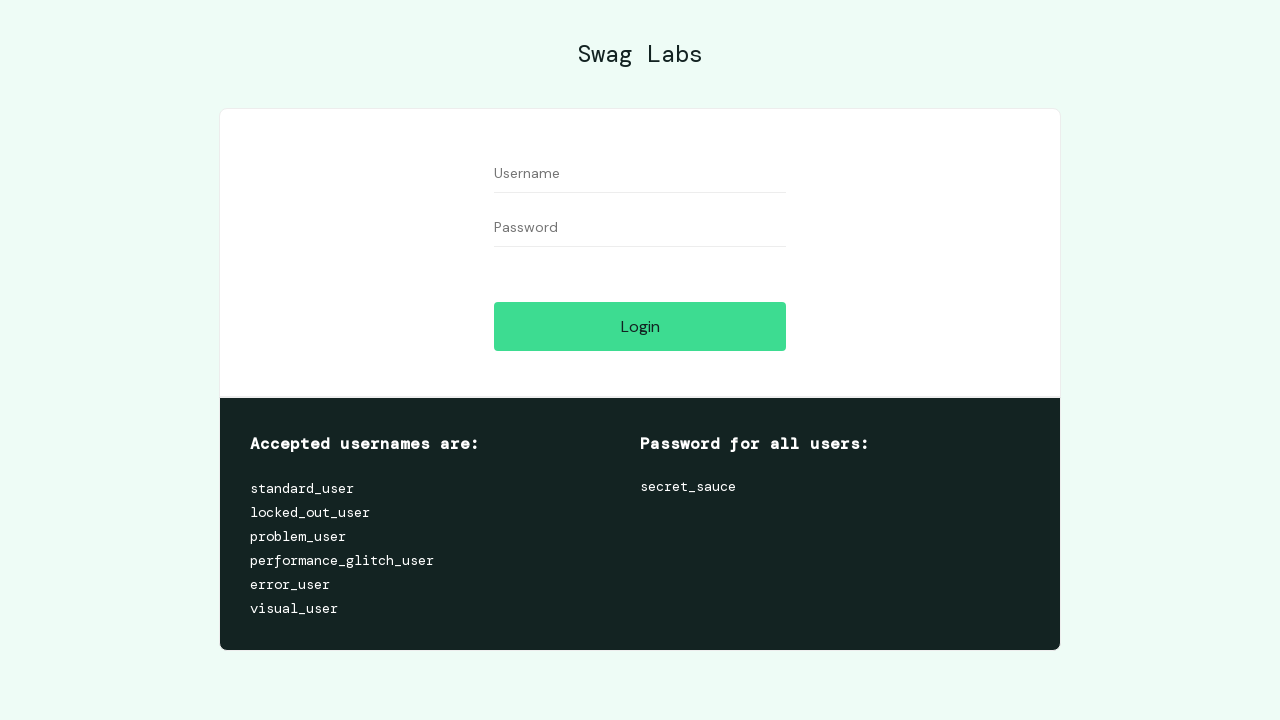

Filled username field with 'invaliduser123' on #user-name
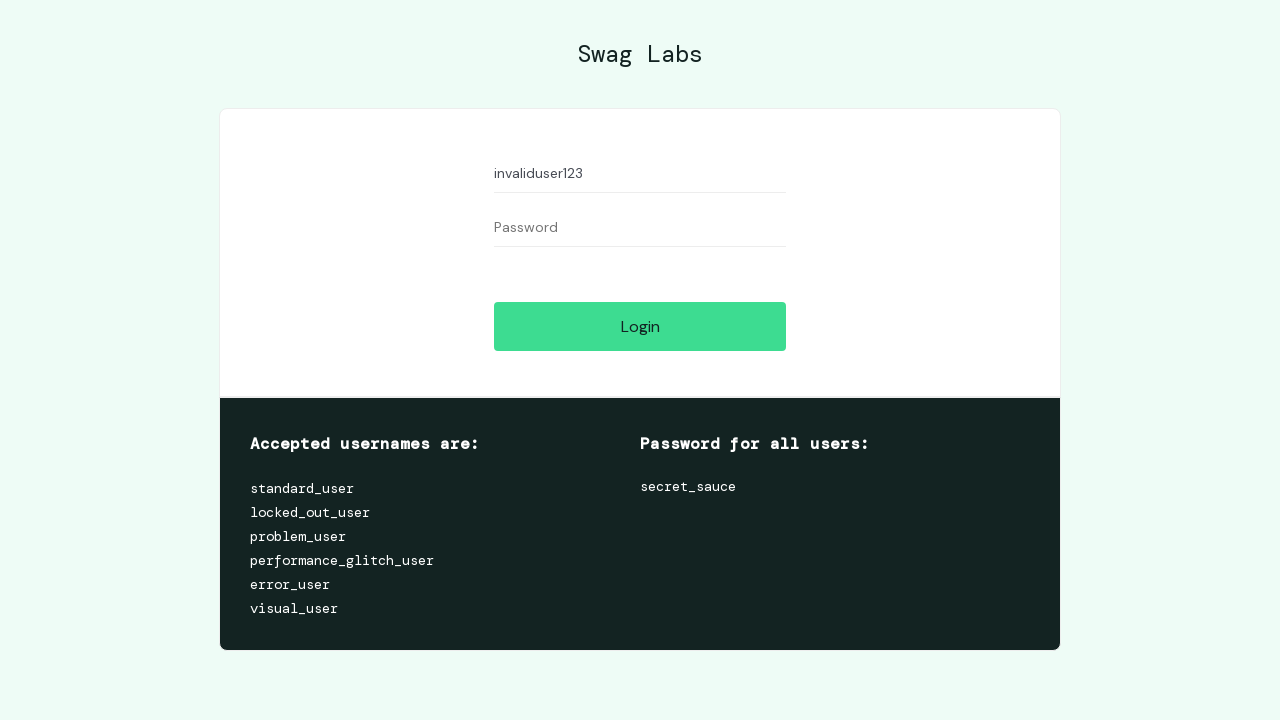

Filled password field with 'secret_sauce' on #password
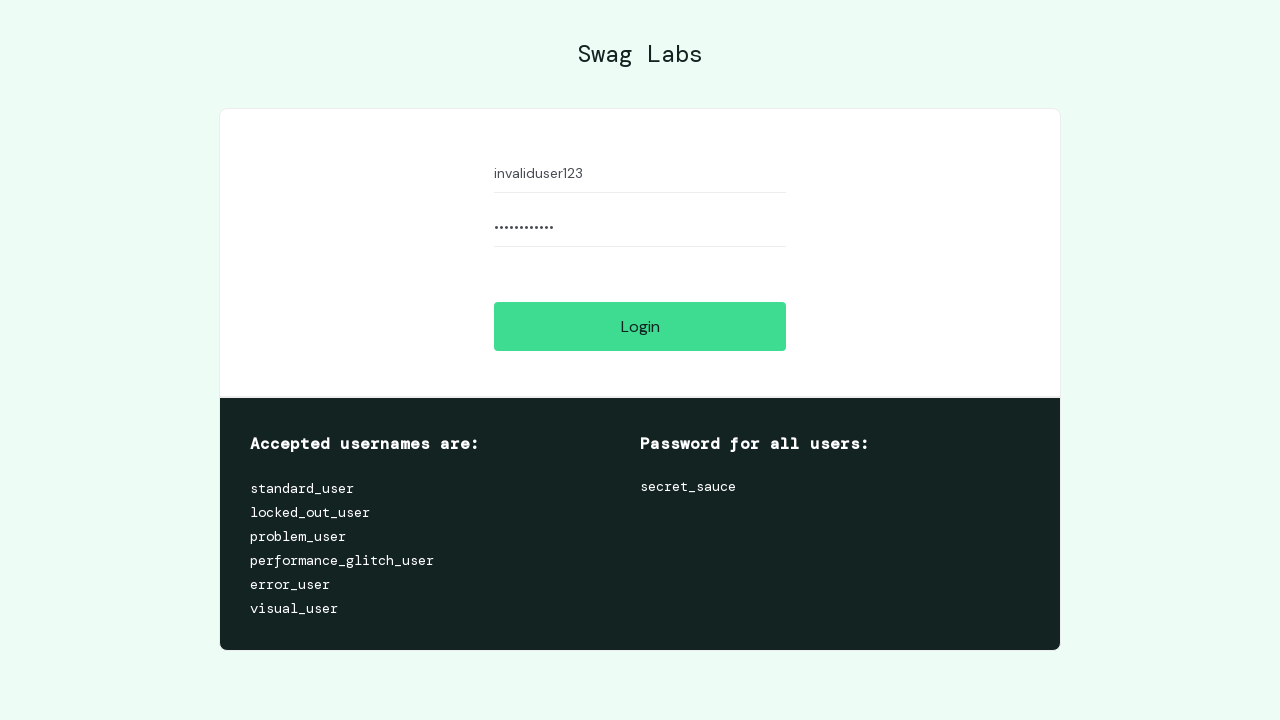

Clicked login button with invalid username and valid password at (640, 326) on #login-button
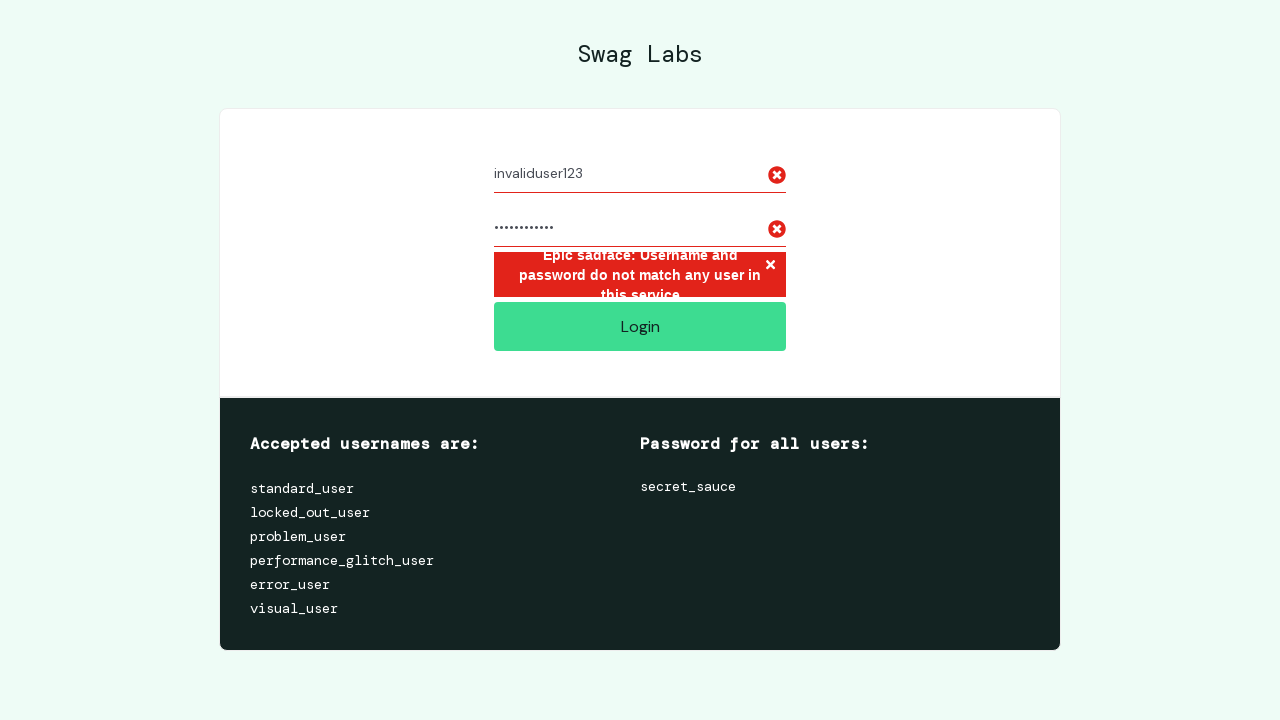

Error message displayed for invalid username
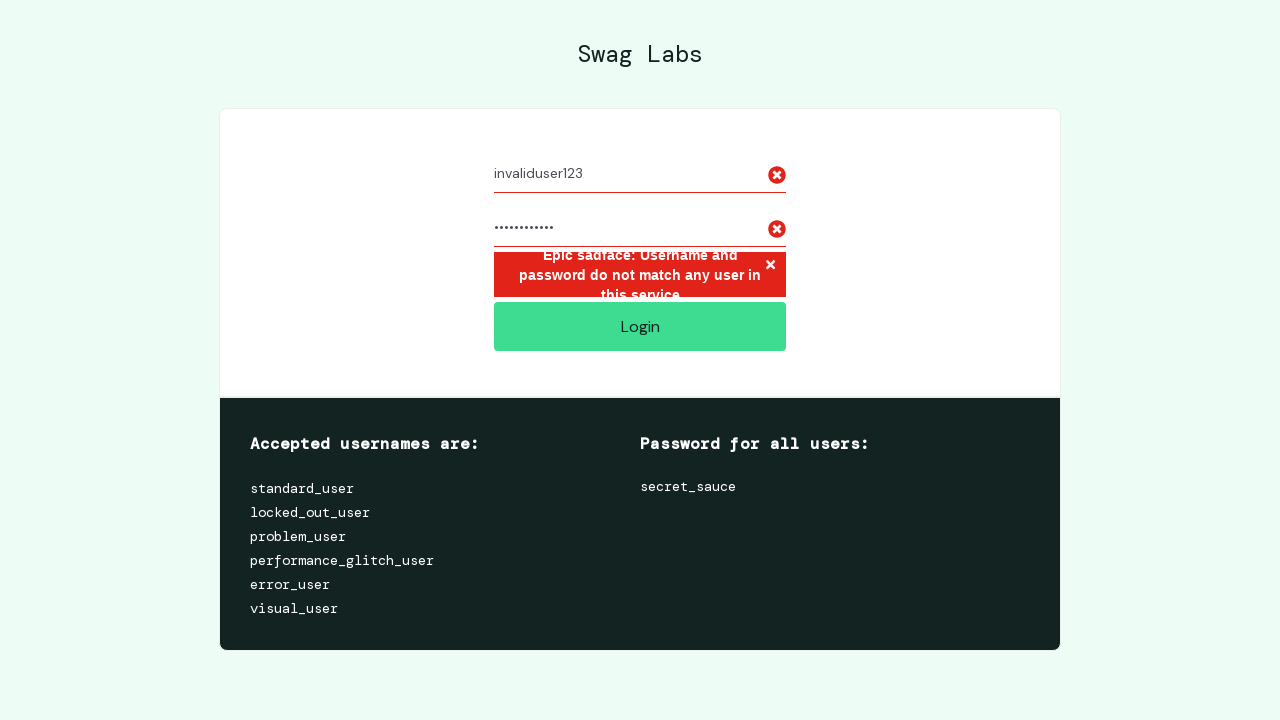

Reloaded page to clear fields for next test
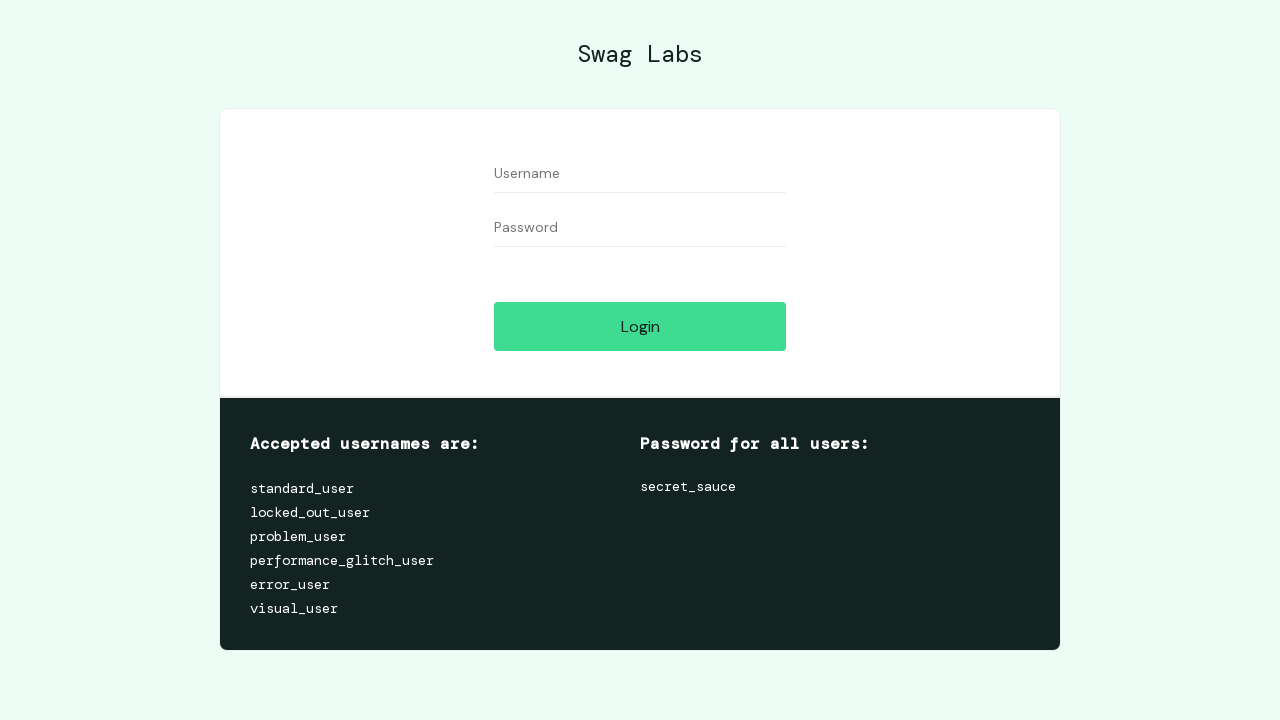

Filled username field with 'standard_user' on #user-name
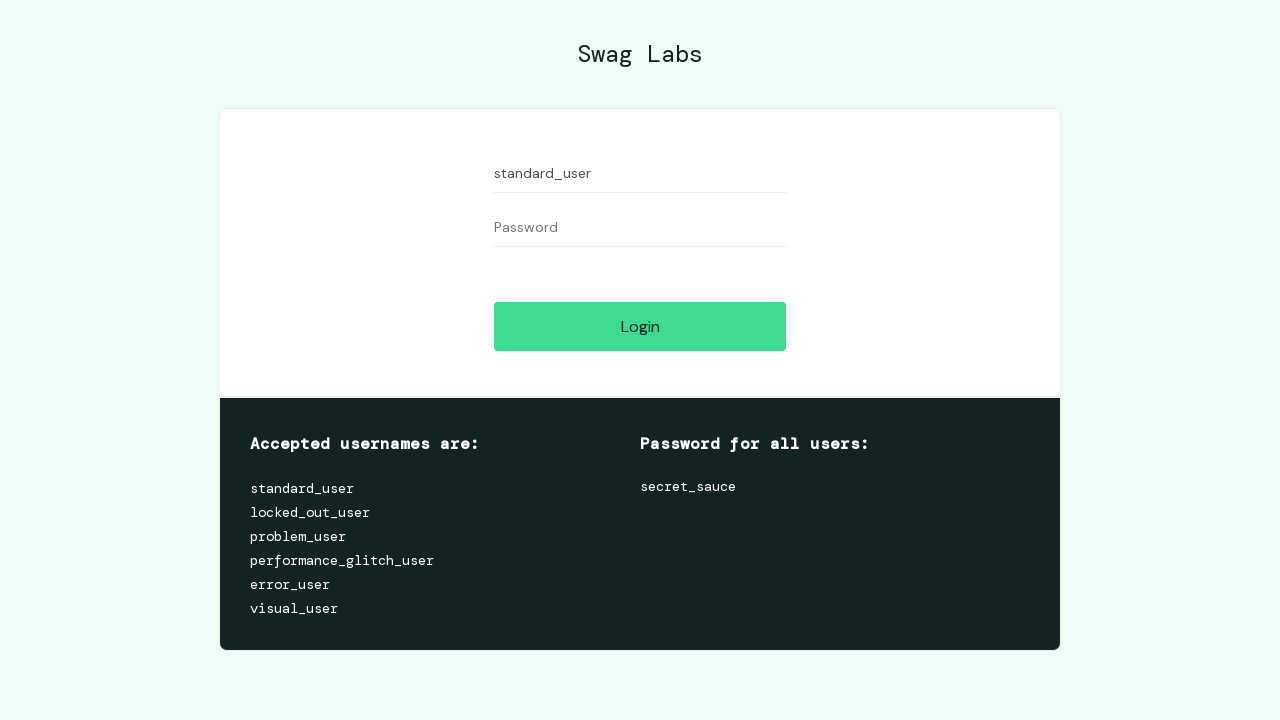

Filled password field with 'wrongpass123' on #password
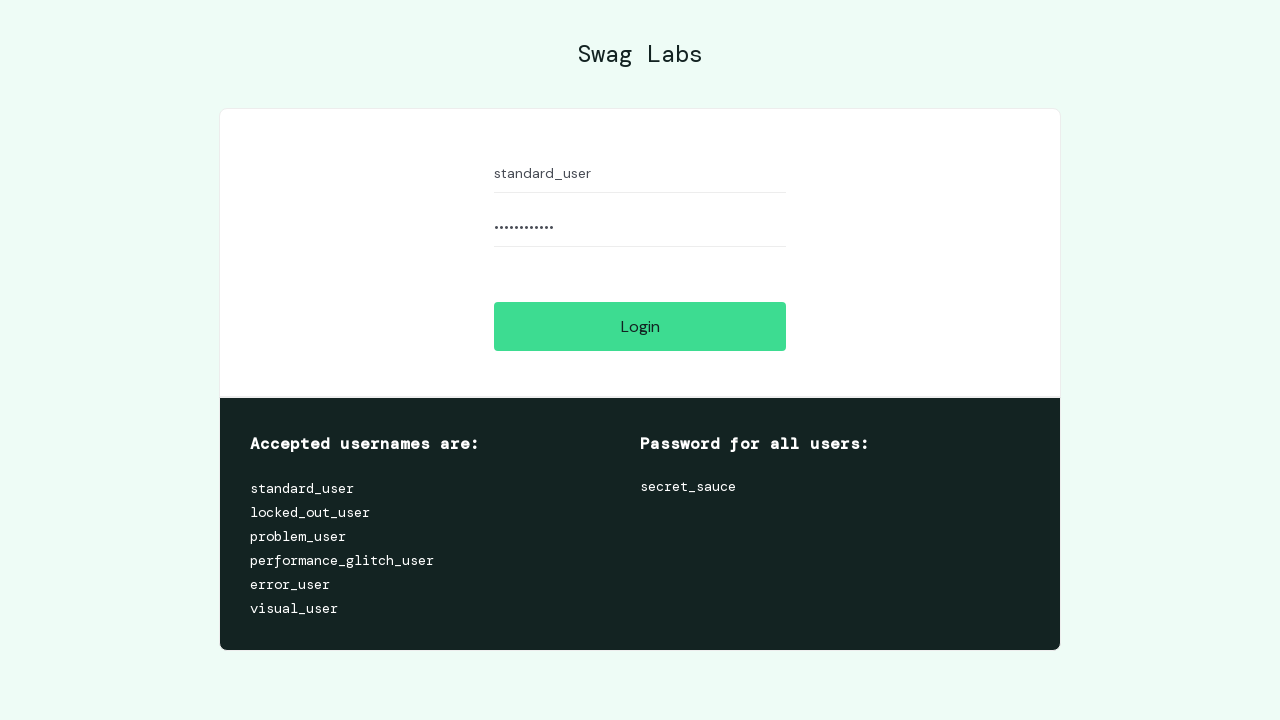

Clicked login button with valid username and invalid password at (640, 326) on #login-button
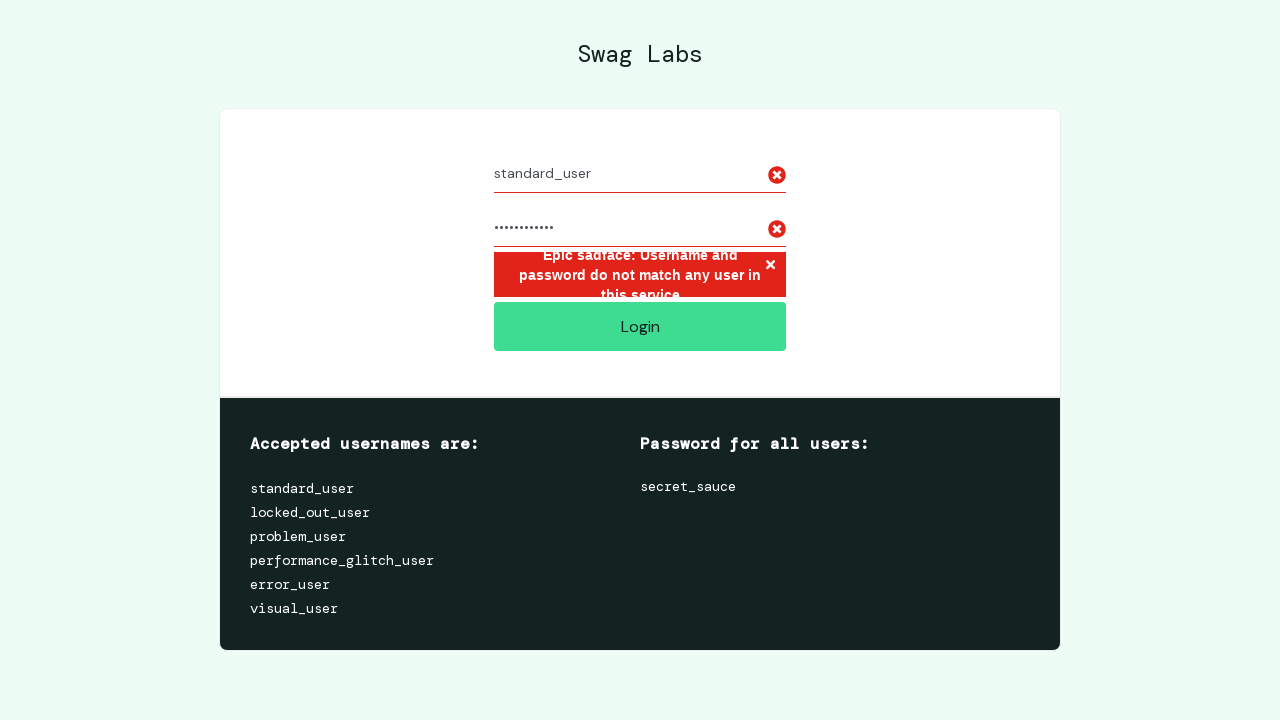

Error message displayed for invalid password
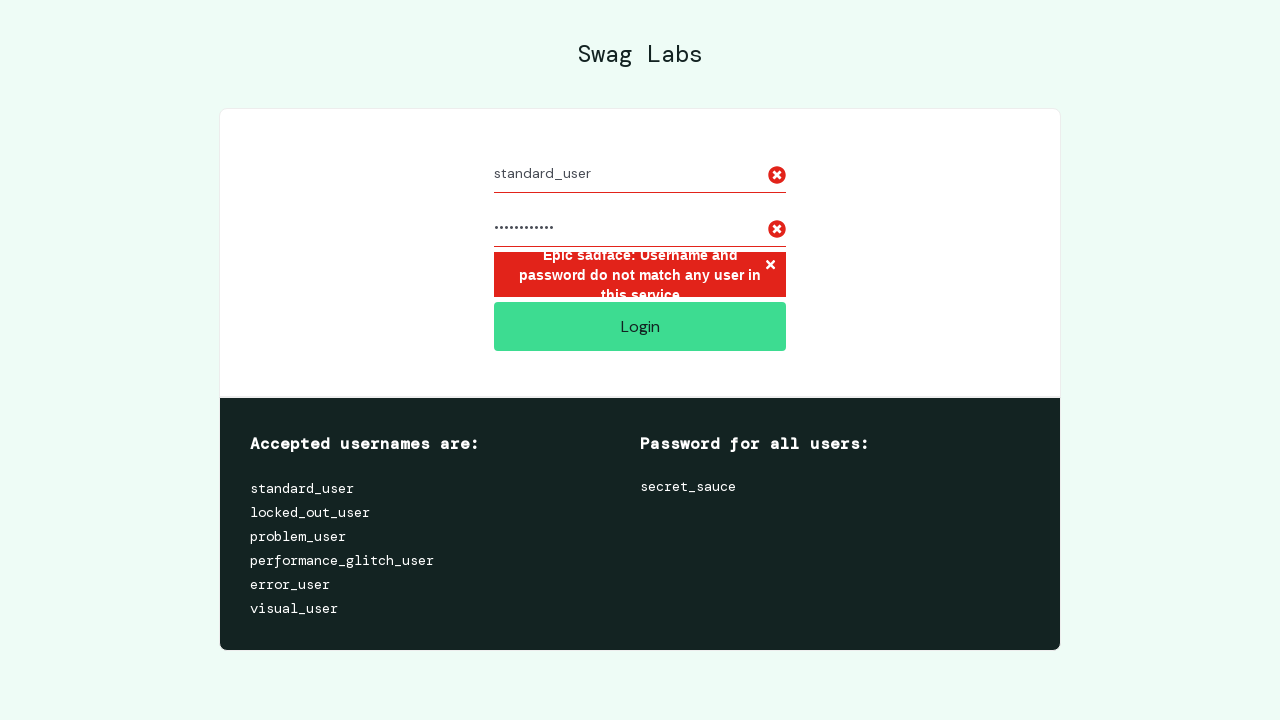

Reloaded page to clear fields for next test
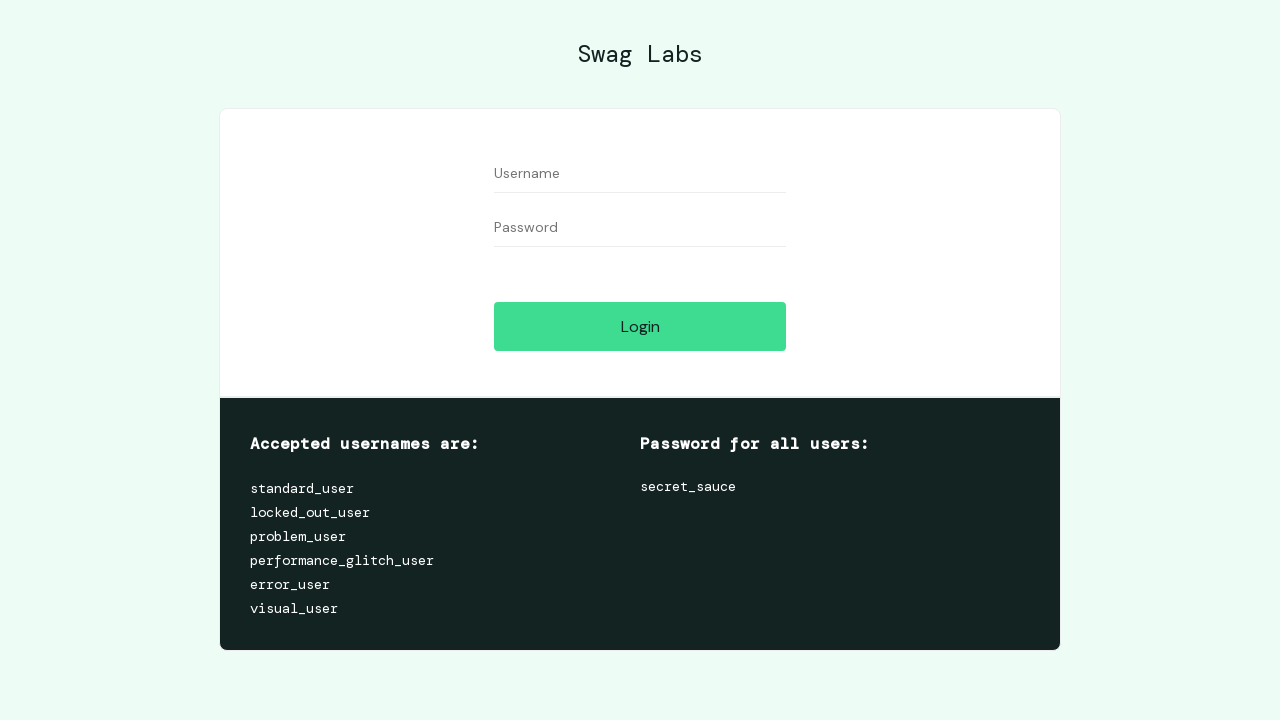

Filled username field with 'standard_user' on #user-name
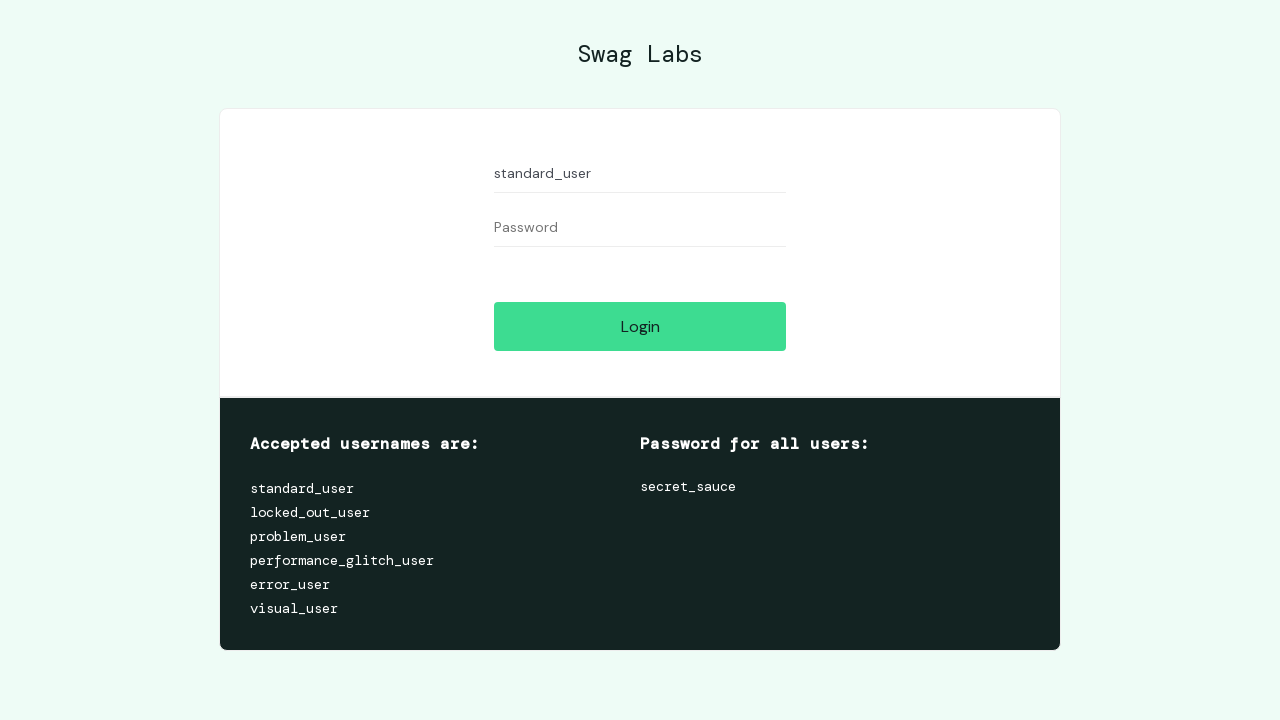

Filled password field with 'secret_sauce' on #password
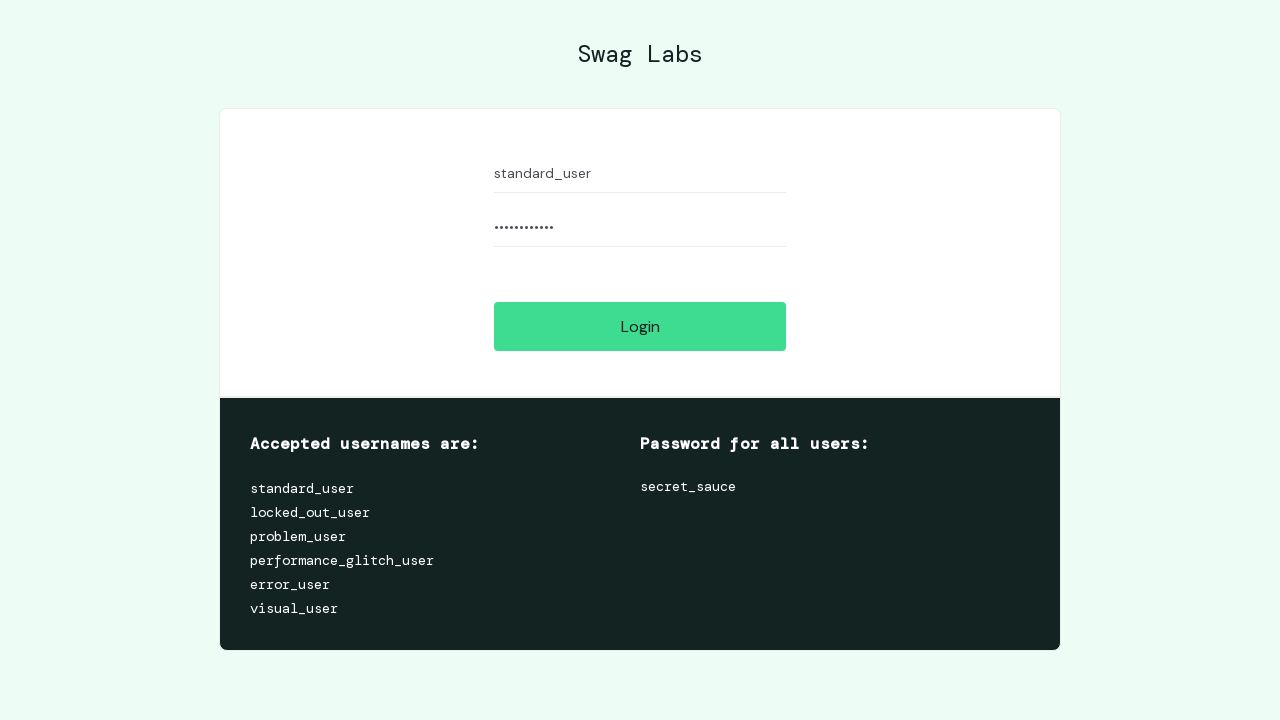

Clicked login button with valid credentials at (640, 326) on #login-button
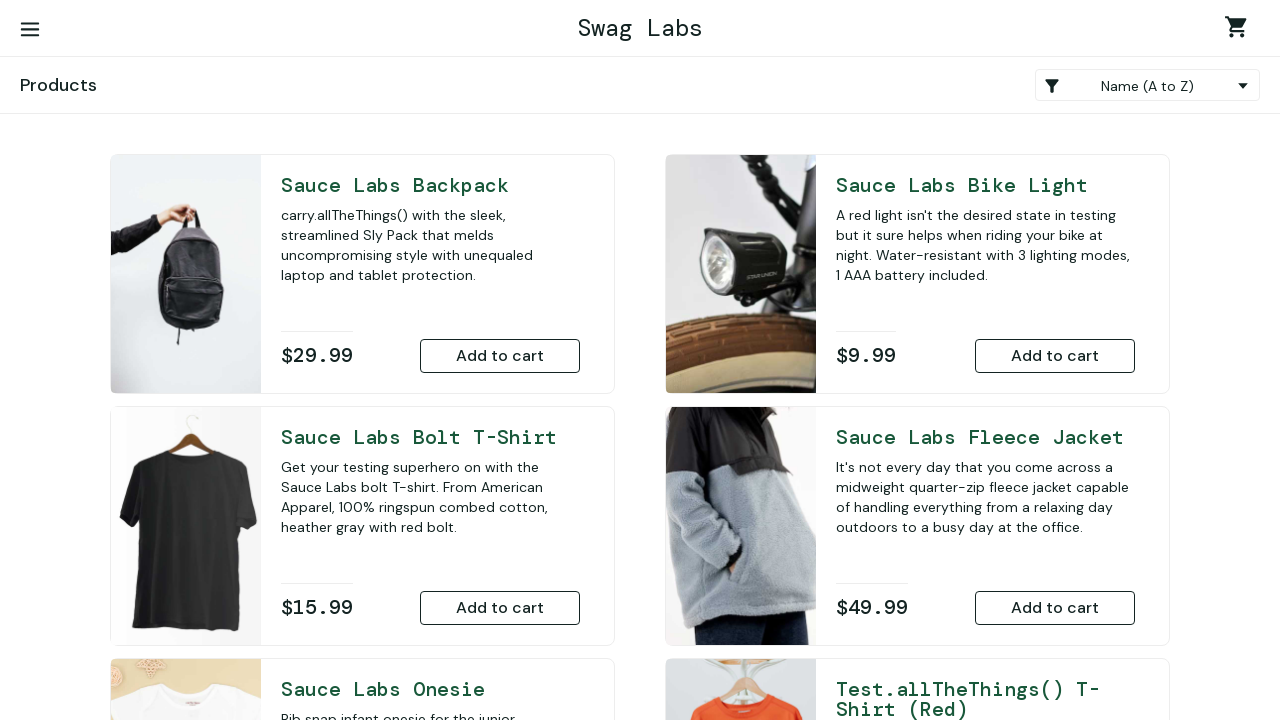

Login successful - inventory page loaded
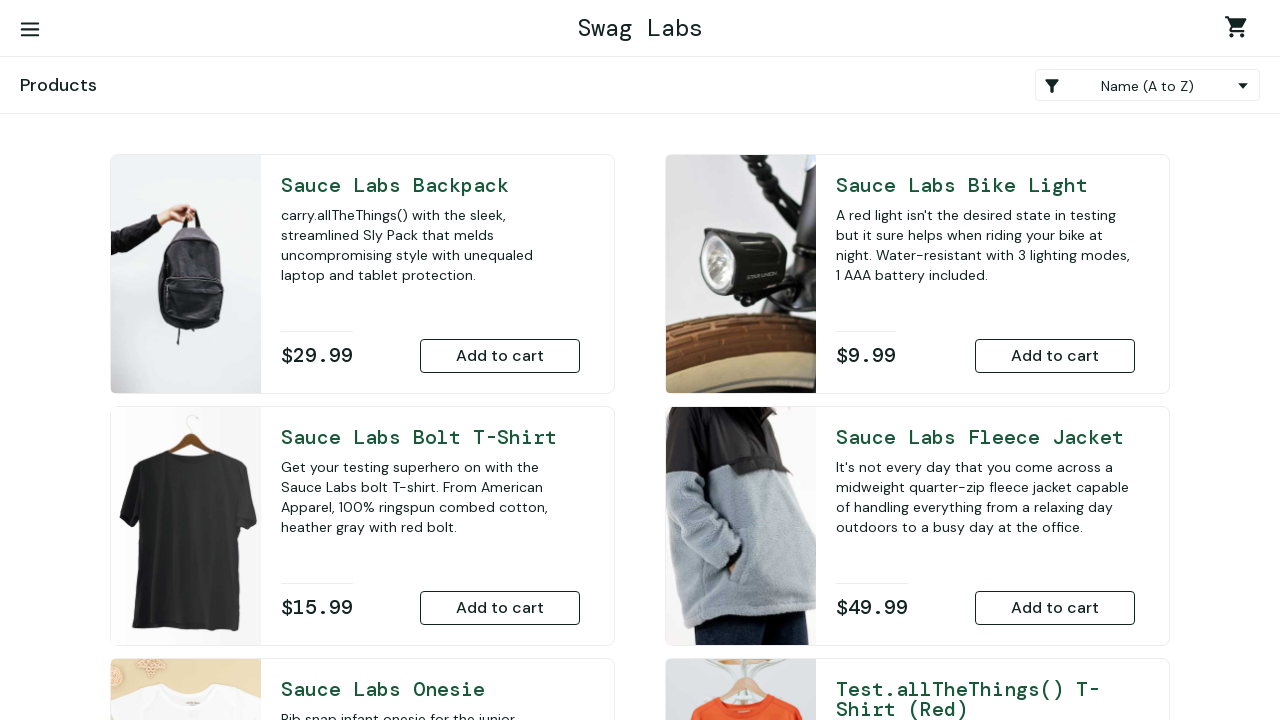

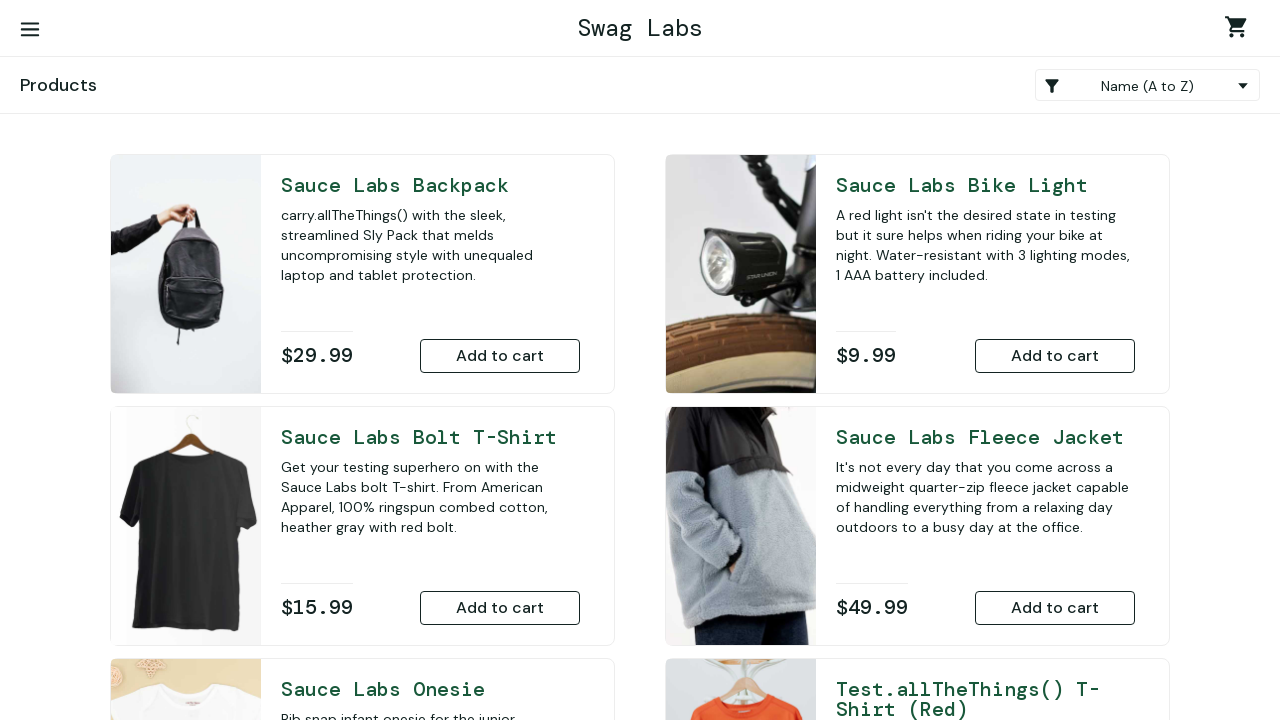